Tests window handling by opening a new window and switching to it

Starting URL: https://www.letskodeit.com/practice

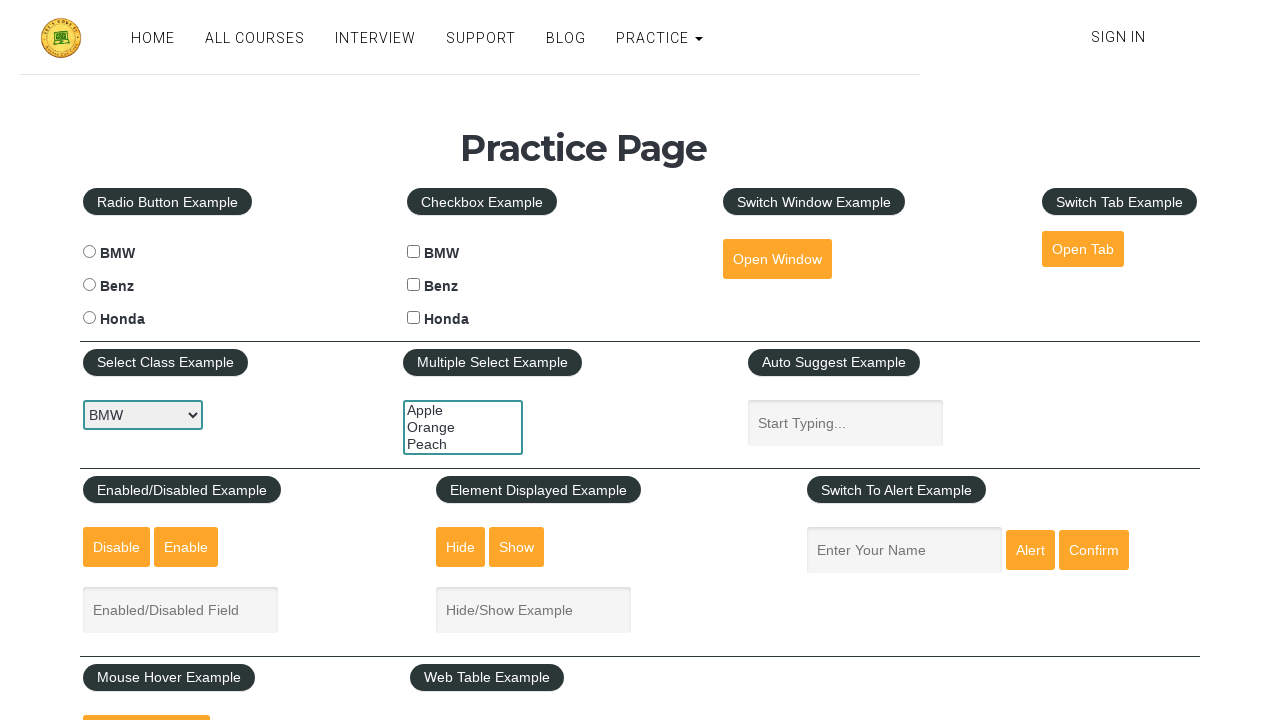

Clicked button to open new window at (777, 259) on #openwindow
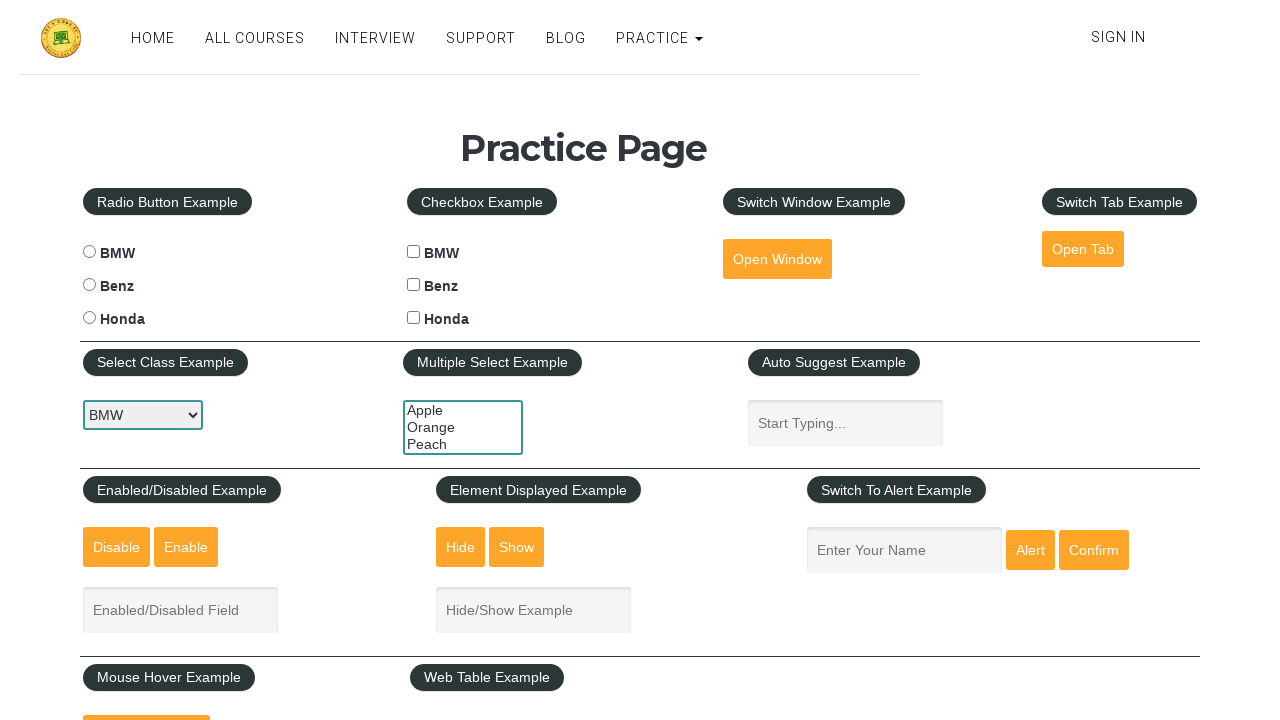

Captured new window/page reference
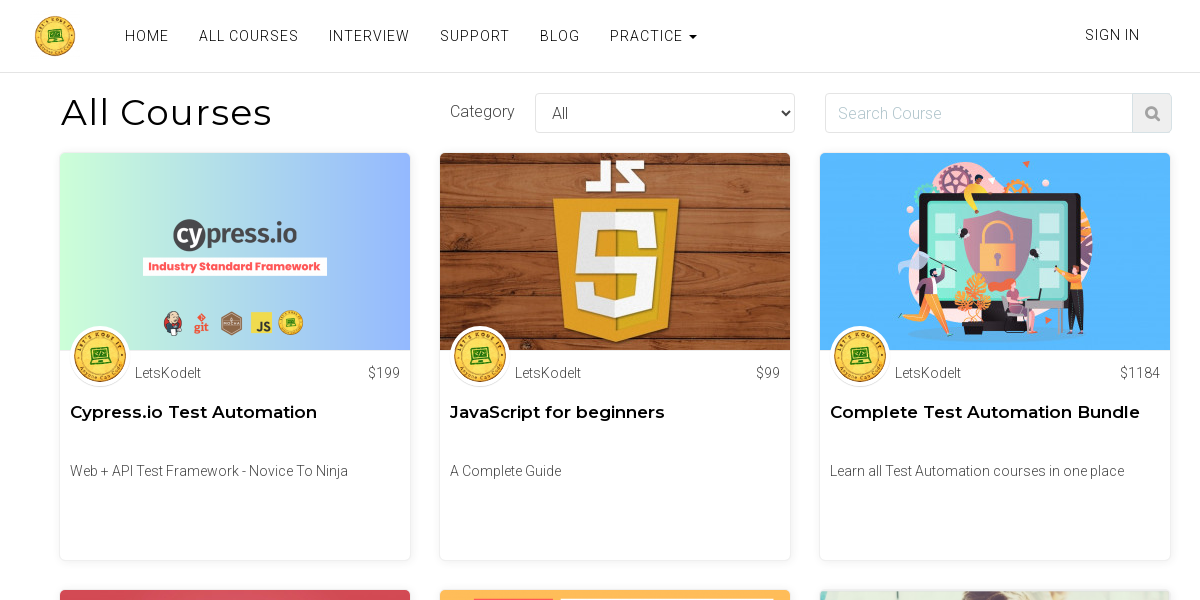

New page finished loading
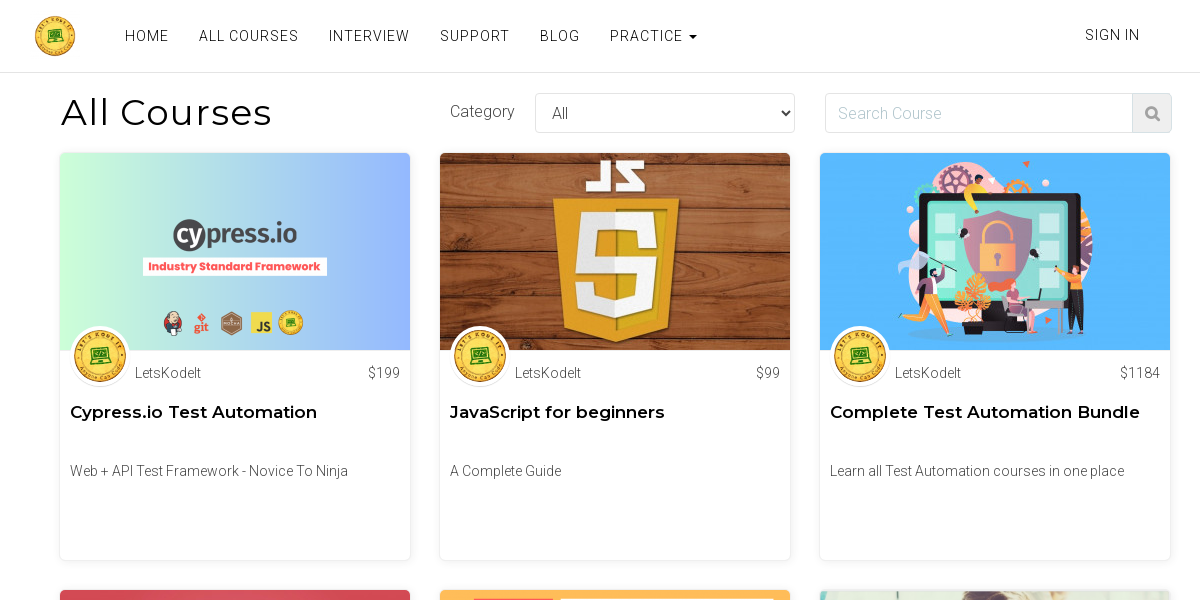

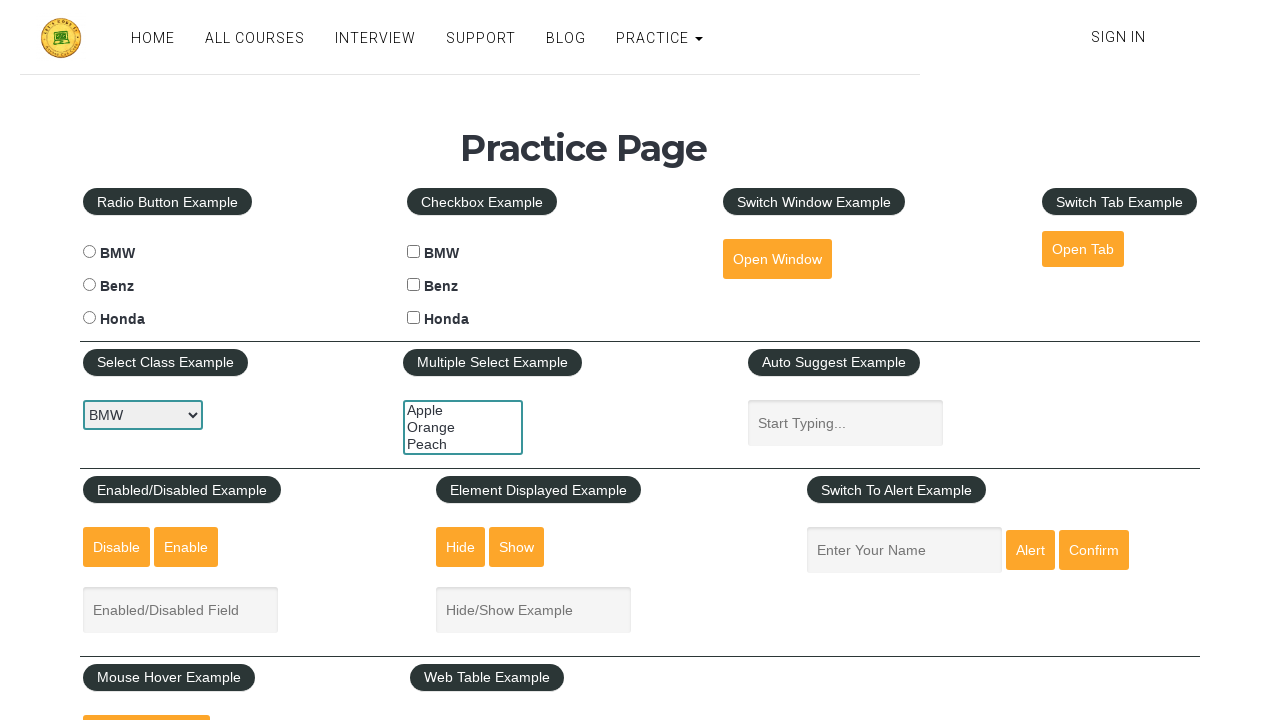